Tests clearing the complete state of all items by checking and then unchecking the toggle all checkbox

Starting URL: https://demo.playwright.dev/todomvc

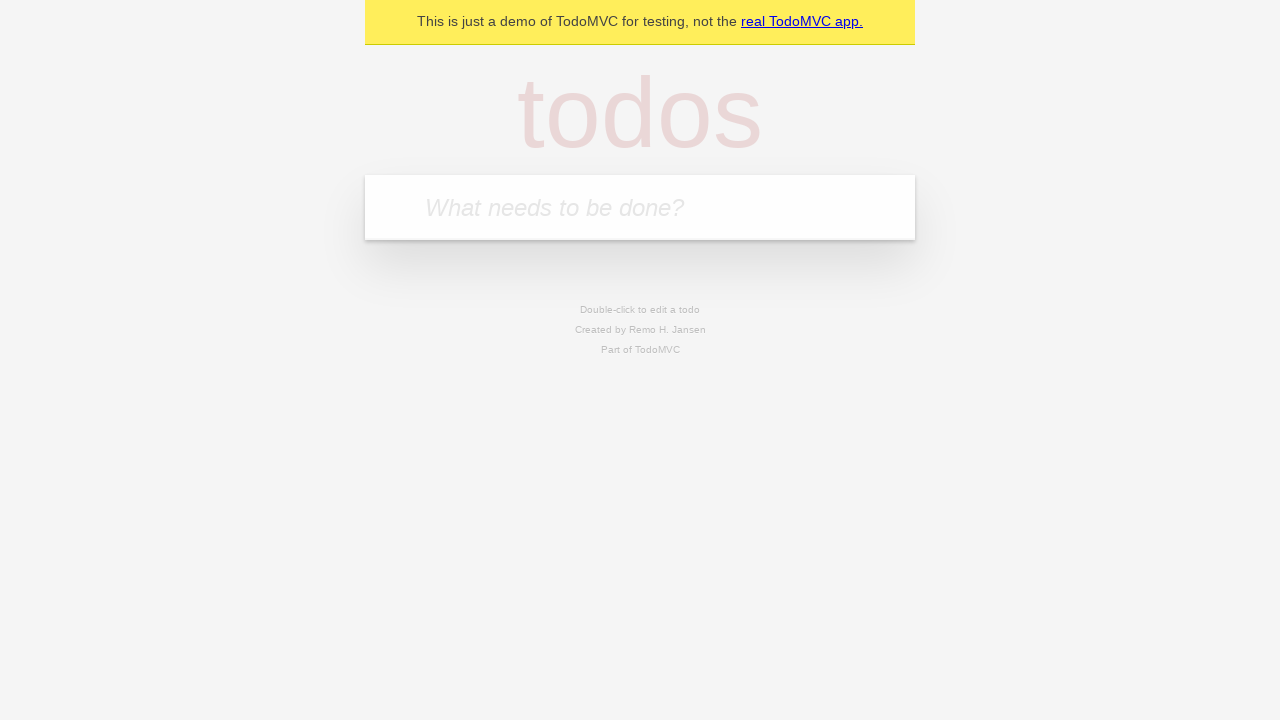

Filled first todo input with 'buy some cheese' on internal:attr=[placeholder="What needs to be done?"i]
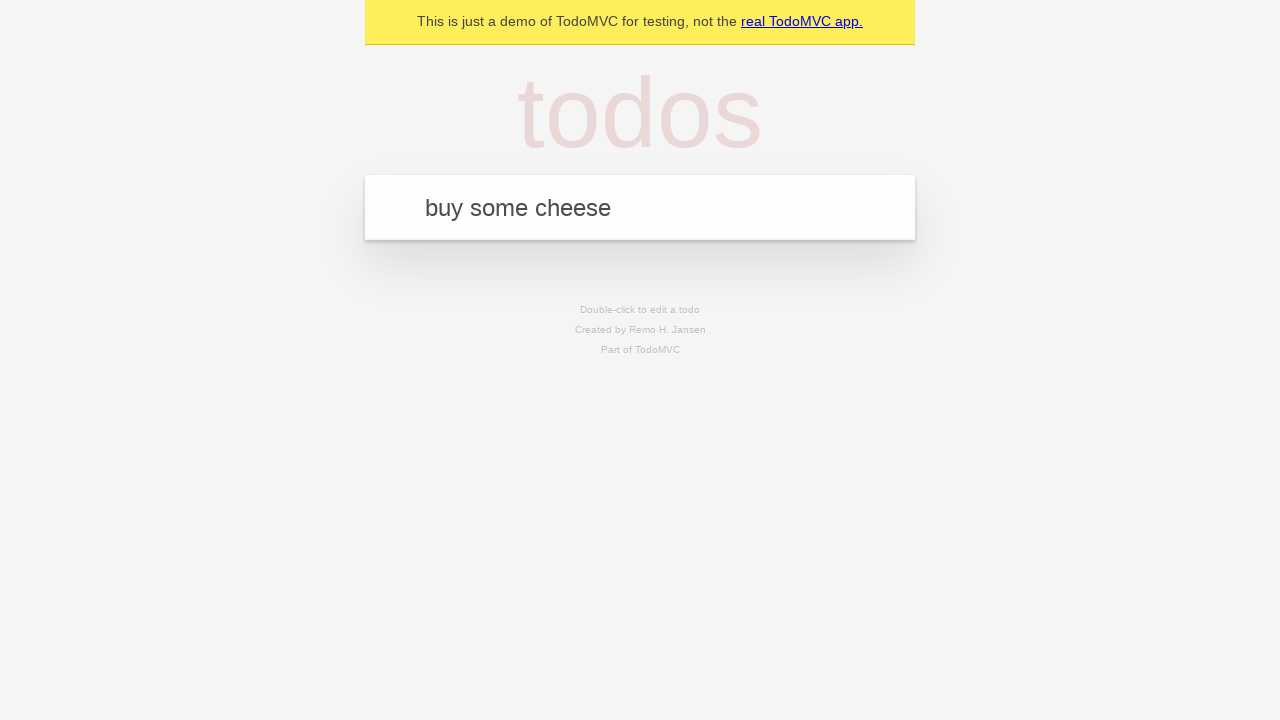

Pressed Enter to create first todo on internal:attr=[placeholder="What needs to be done?"i]
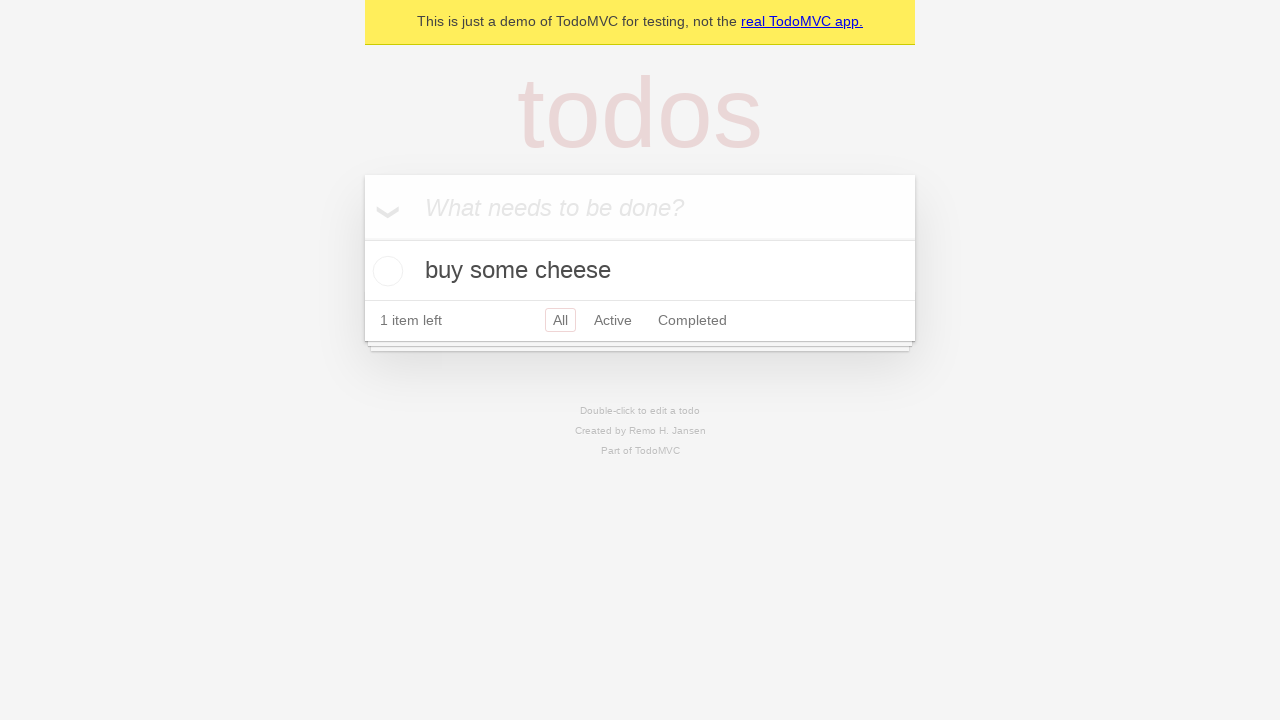

Filled second todo input with 'feed the cat' on internal:attr=[placeholder="What needs to be done?"i]
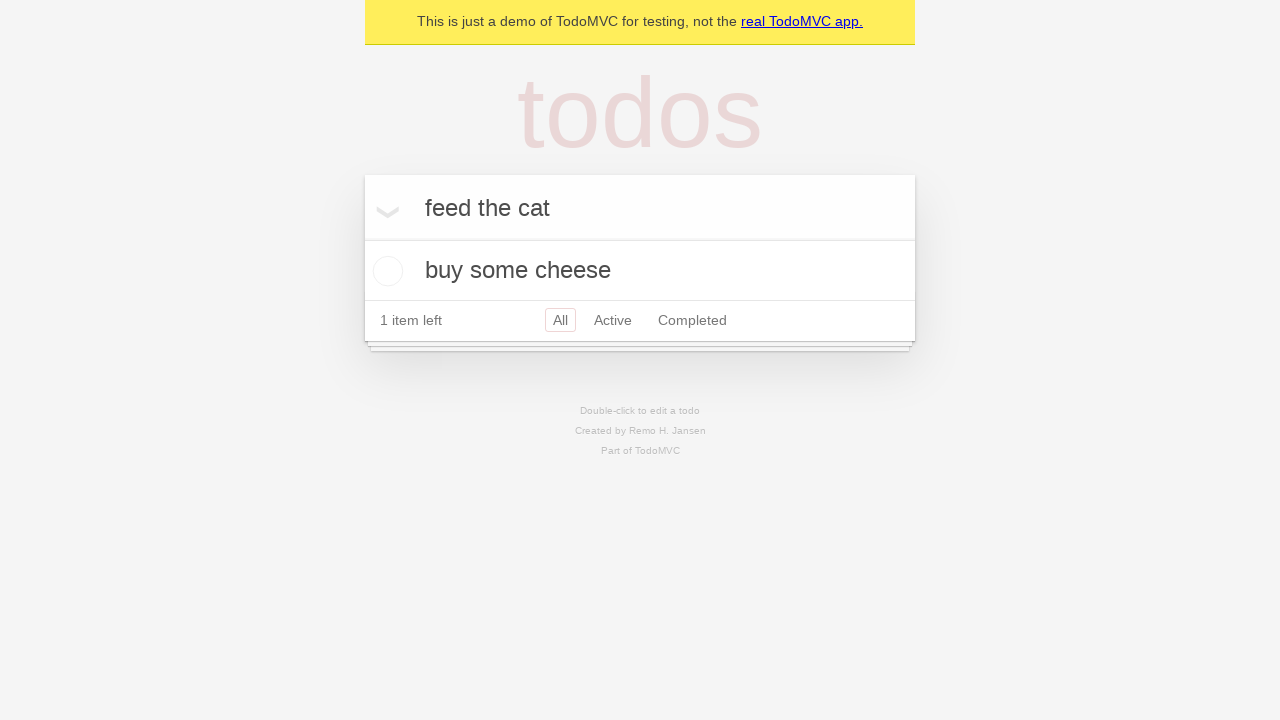

Pressed Enter to create second todo on internal:attr=[placeholder="What needs to be done?"i]
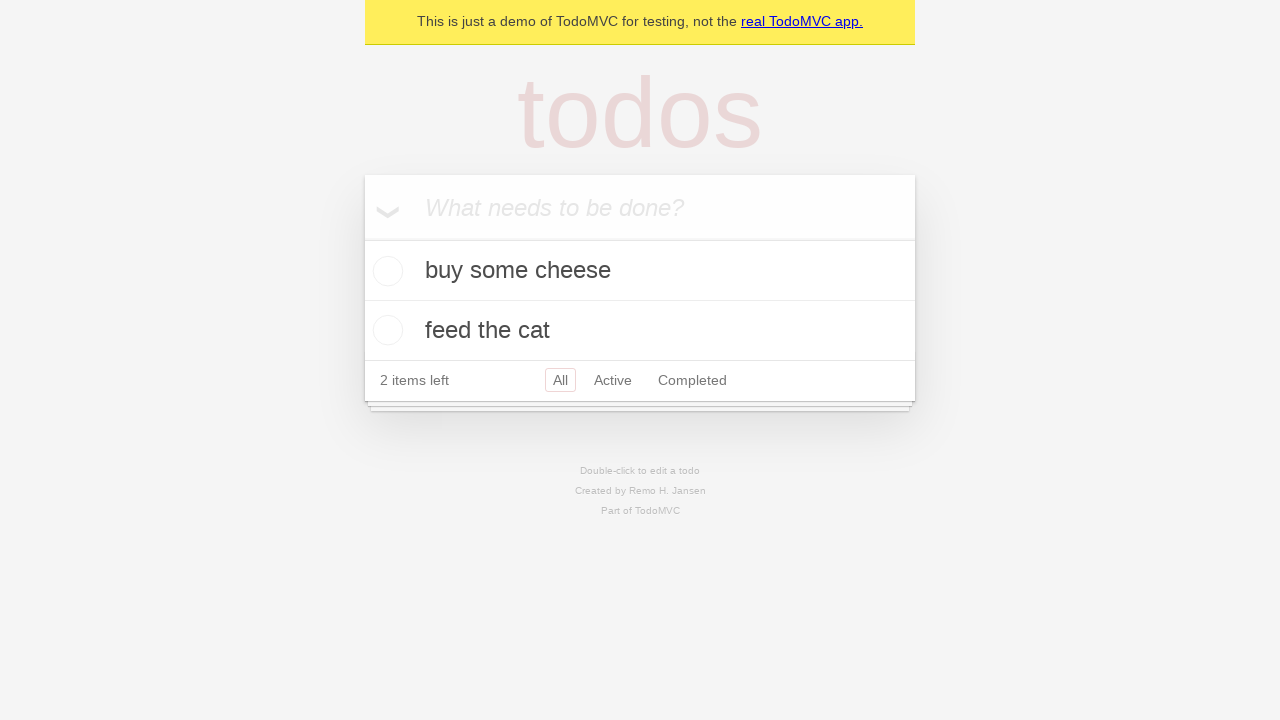

Filled third todo input with 'book a doctors appointment' on internal:attr=[placeholder="What needs to be done?"i]
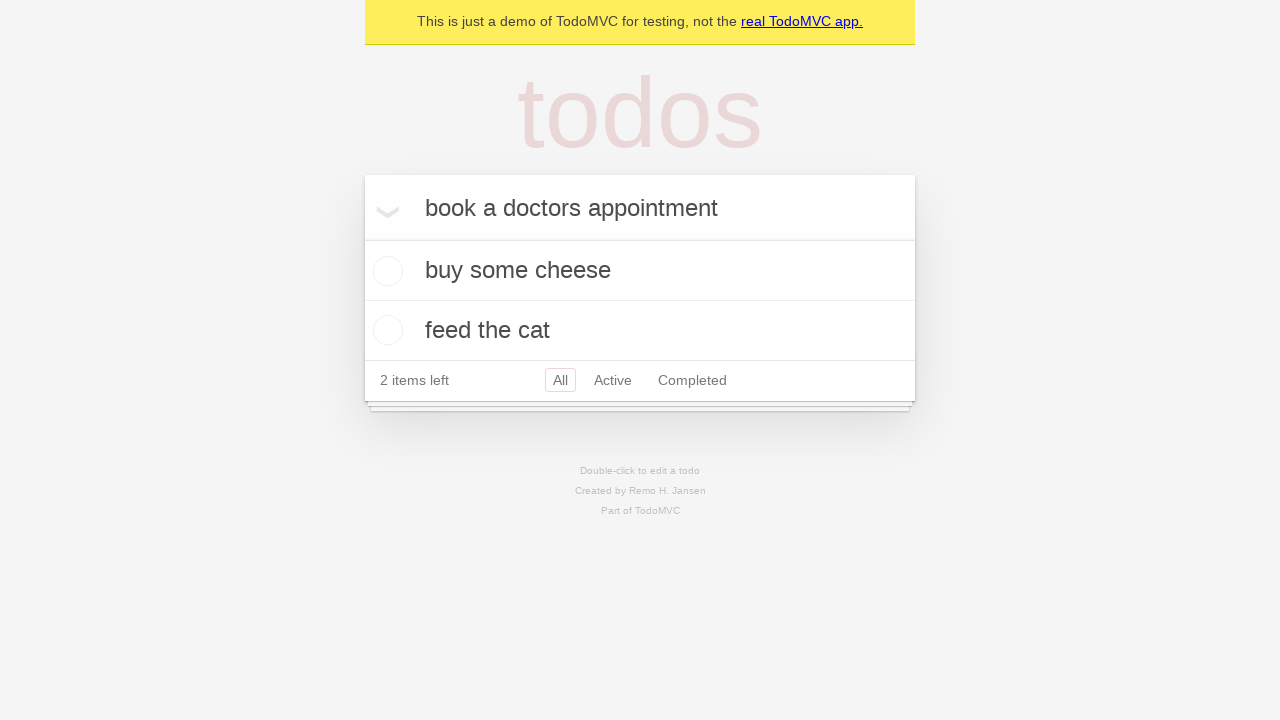

Pressed Enter to create third todo on internal:attr=[placeholder="What needs to be done?"i]
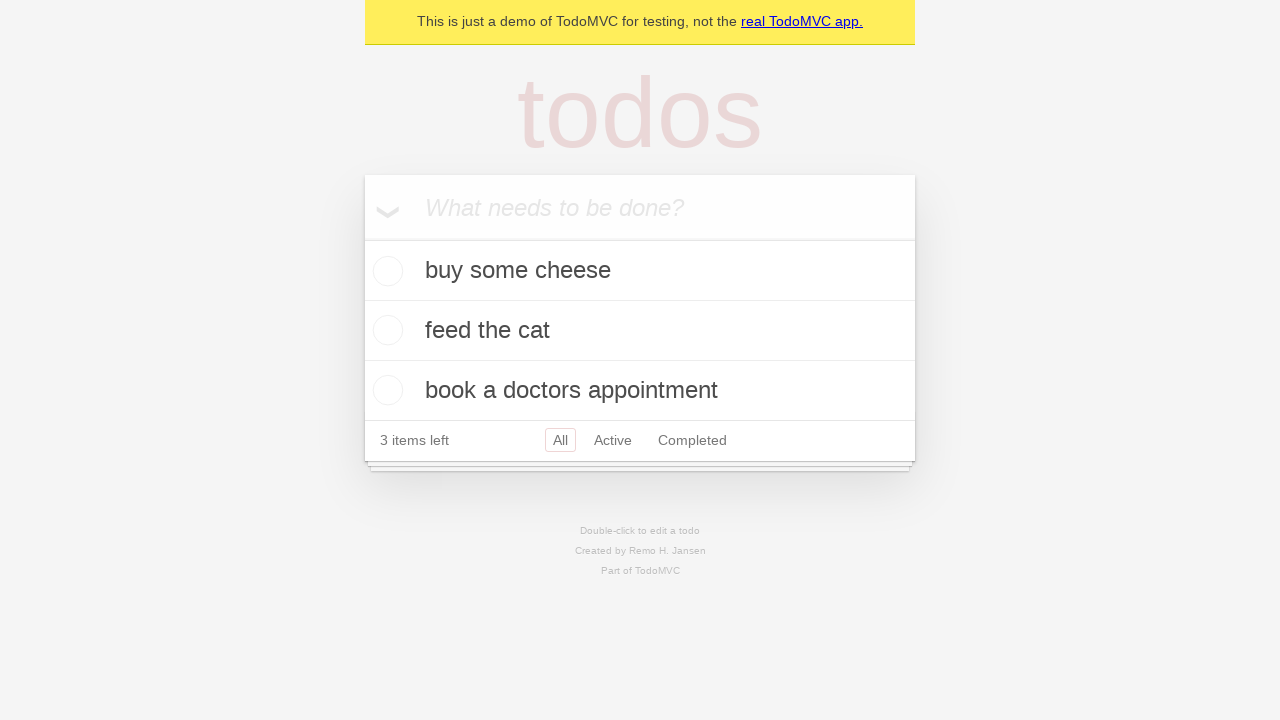

Clicked toggle all checkbox to mark all todos as complete at (362, 238) on internal:label="Mark all as complete"i
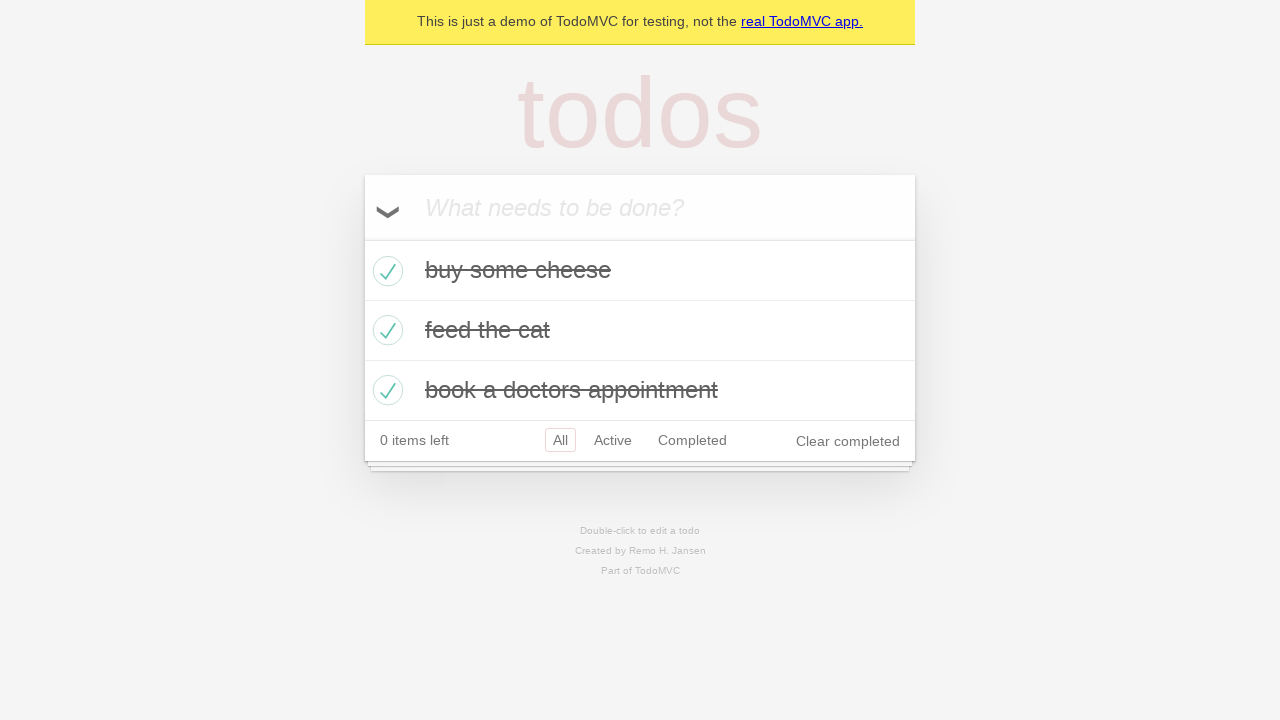

Clicked toggle all checkbox to uncheck all todos and clear complete state at (362, 238) on internal:label="Mark all as complete"i
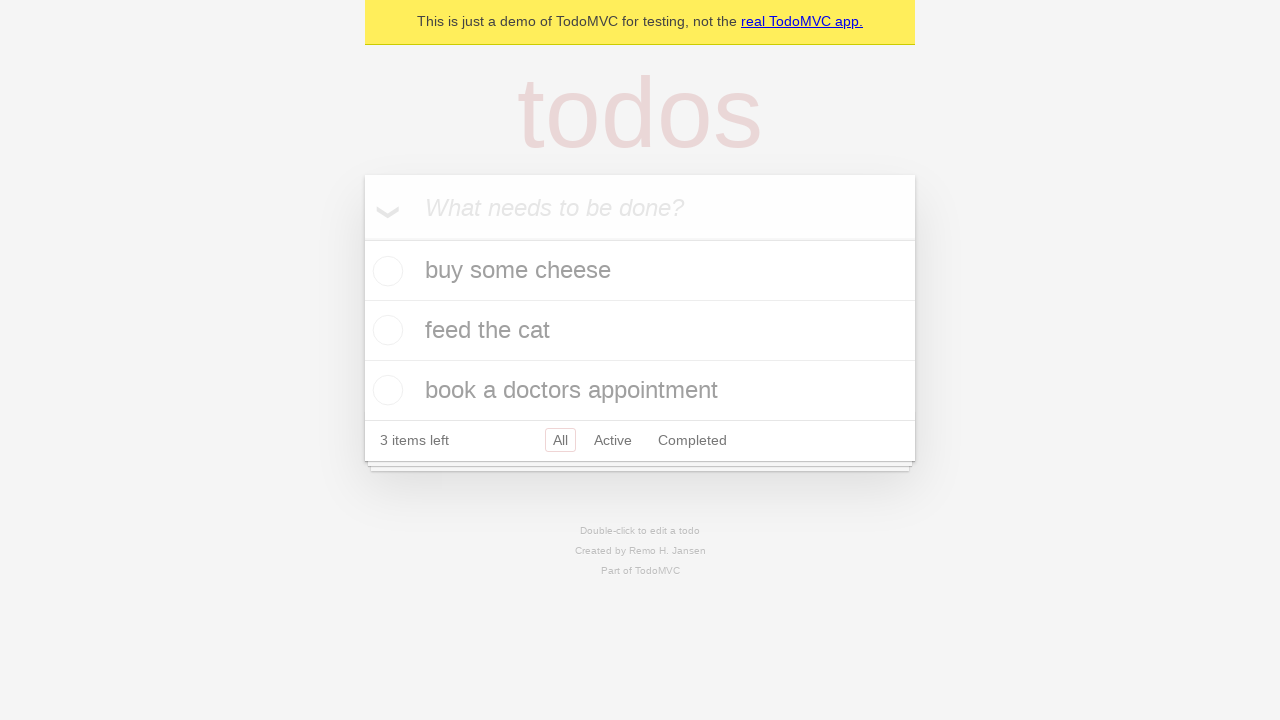

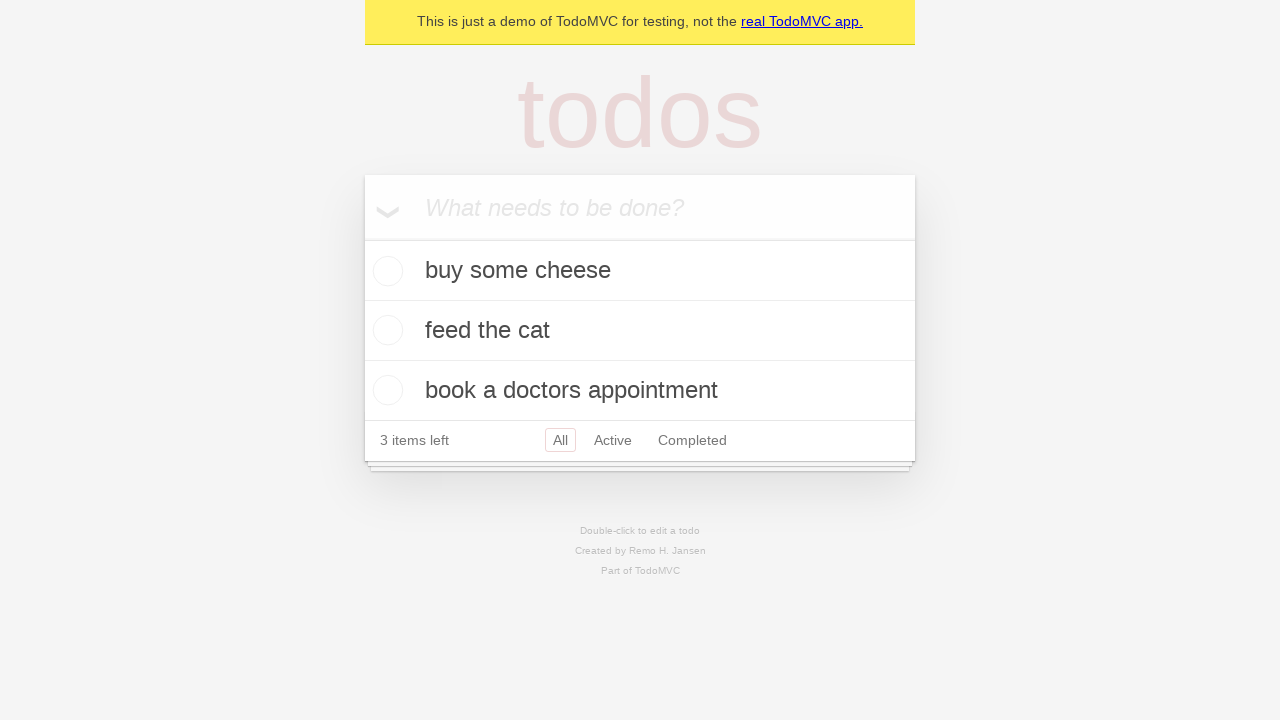